Navigates to Hacettepe University Computer Science department announcements page and clicks on the first announcement to expand its content.

Starting URL: http://cs.hacettepe.edu.tr/#announcements

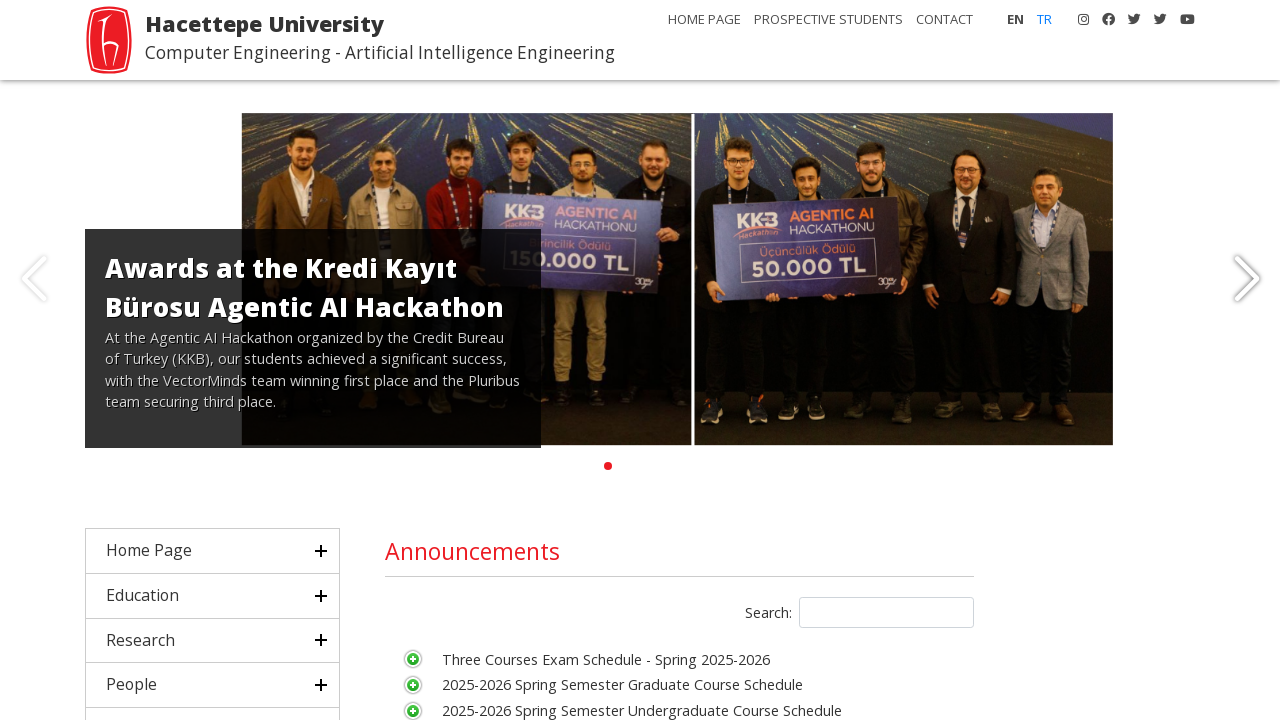

Announcements table loaded
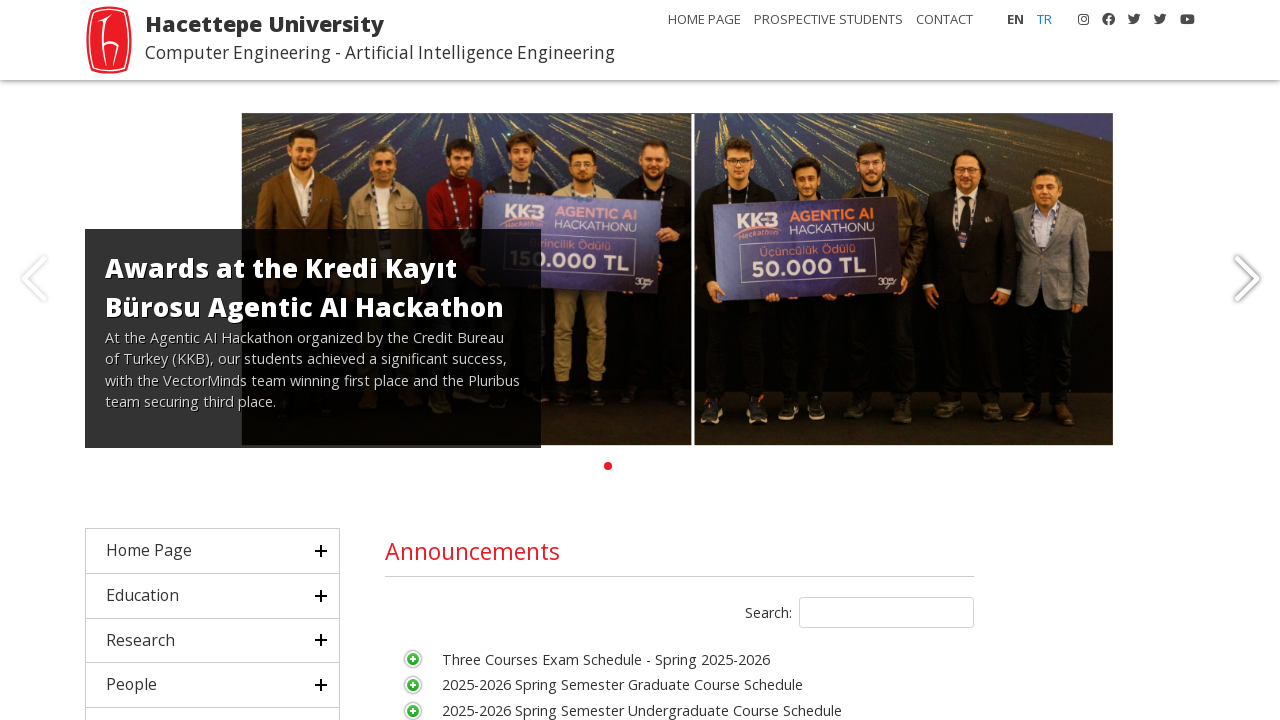

Clicked on first announcement to expand content at (413, 659) on xpath=/html/body/div[4]/div/div[2]/div/div/div/div[1]/div/div[2]/div/table/tbody
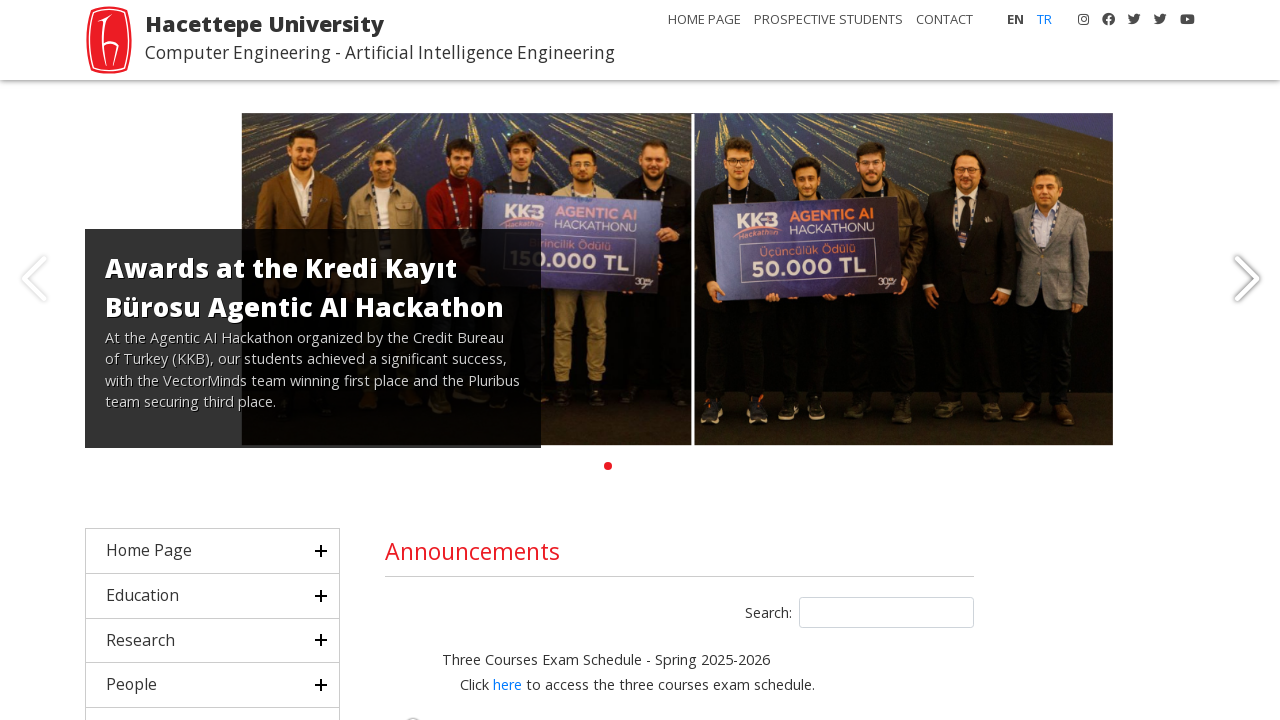

Announcement content expanded and visible
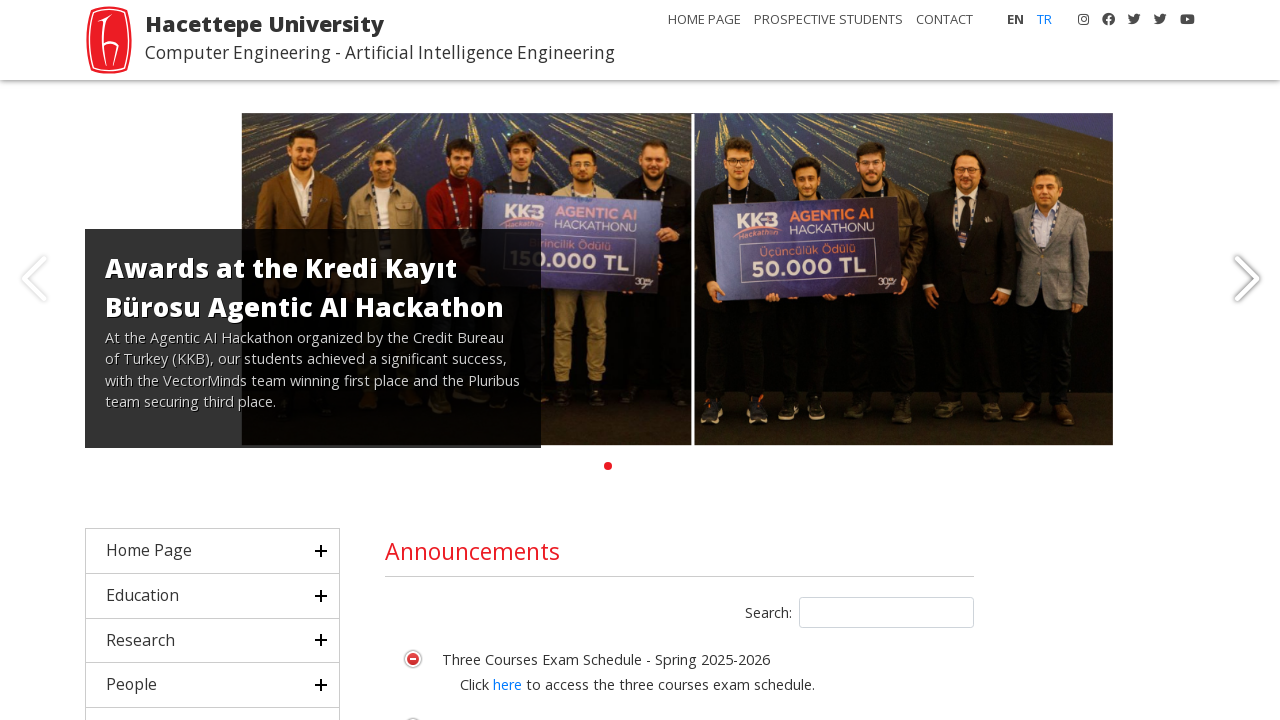

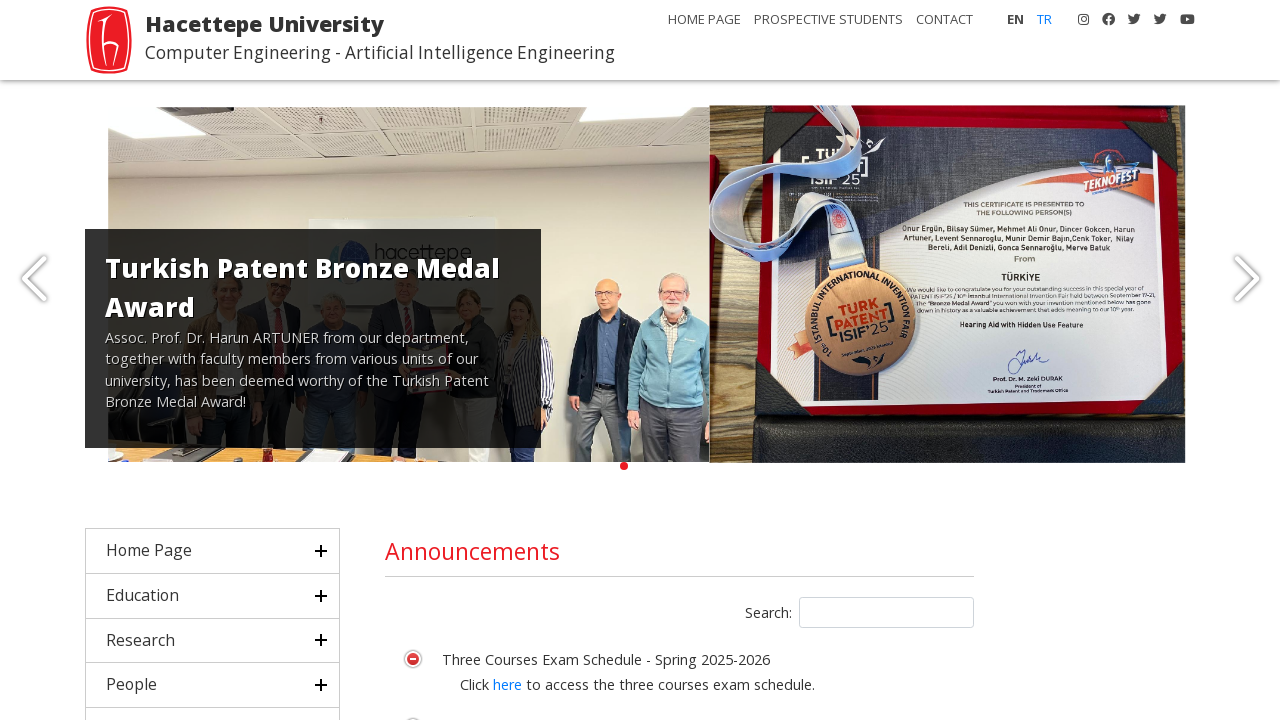